Navigates to SpiceJet airline website homepage and verifies the page loads successfully

Starting URL: https://www.spicejet.com/

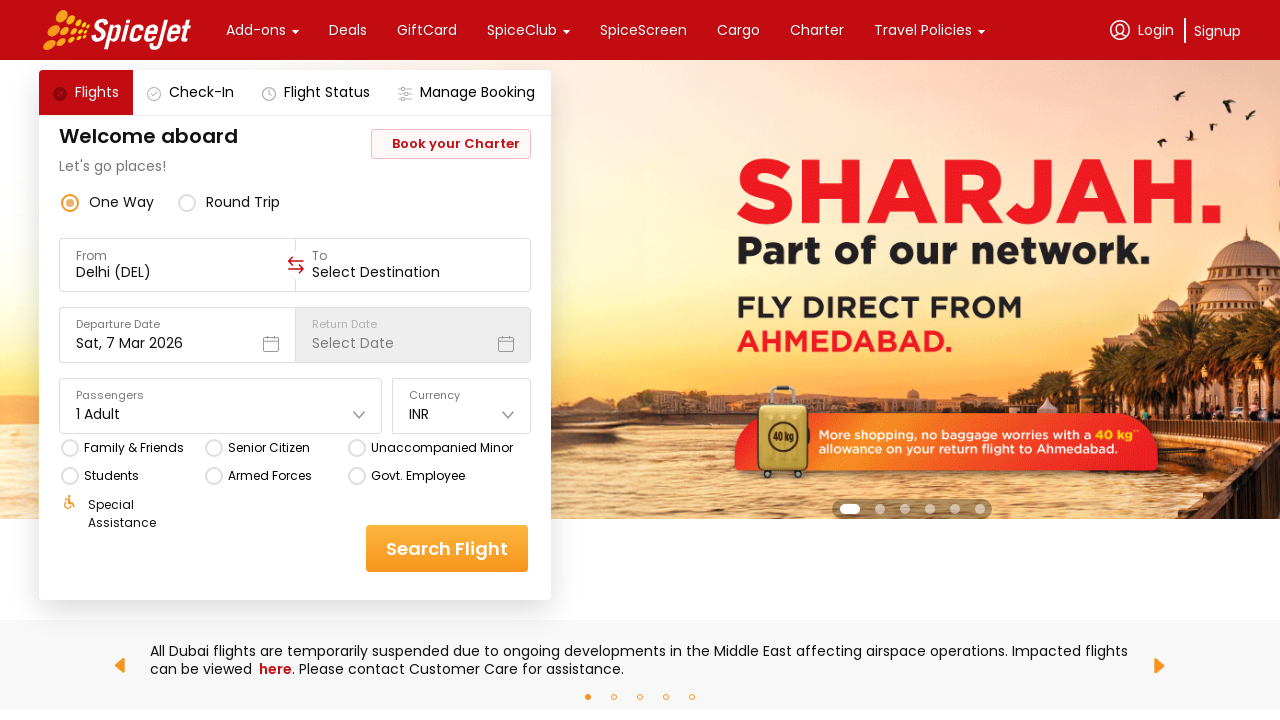

Waited for page DOM to be fully loaded
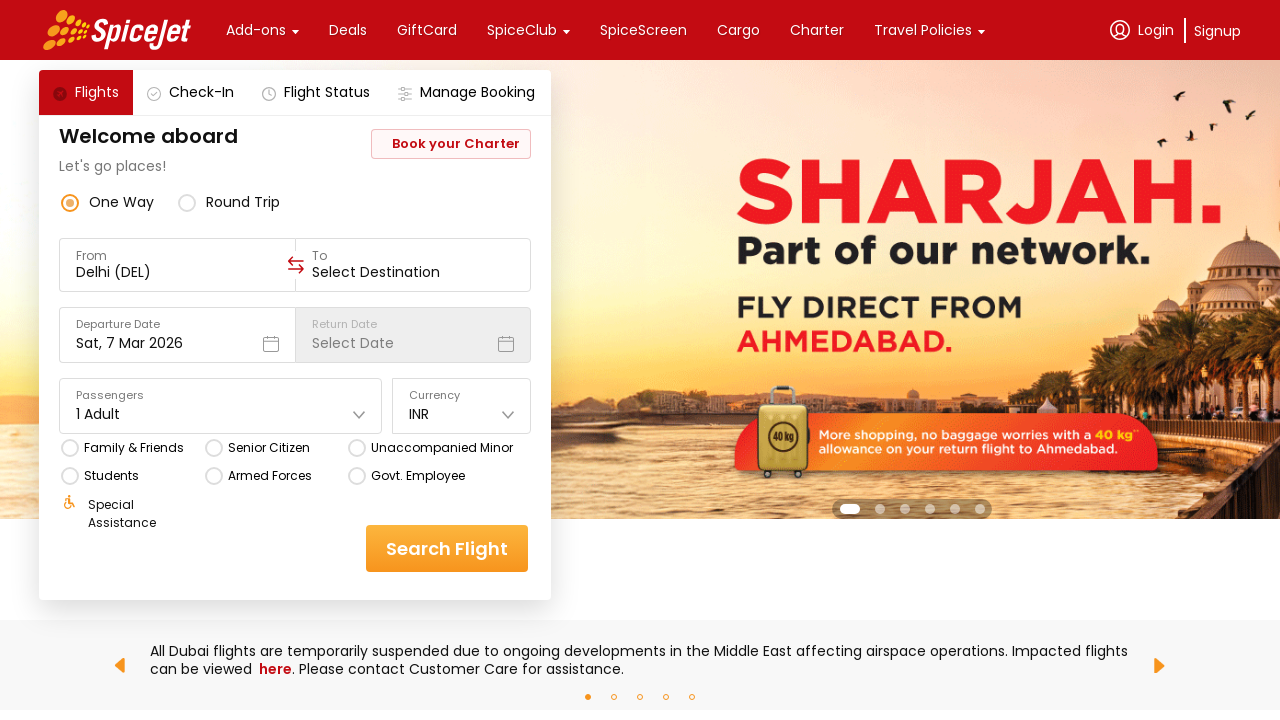

Verified page body element is present on SpiceJet homepage
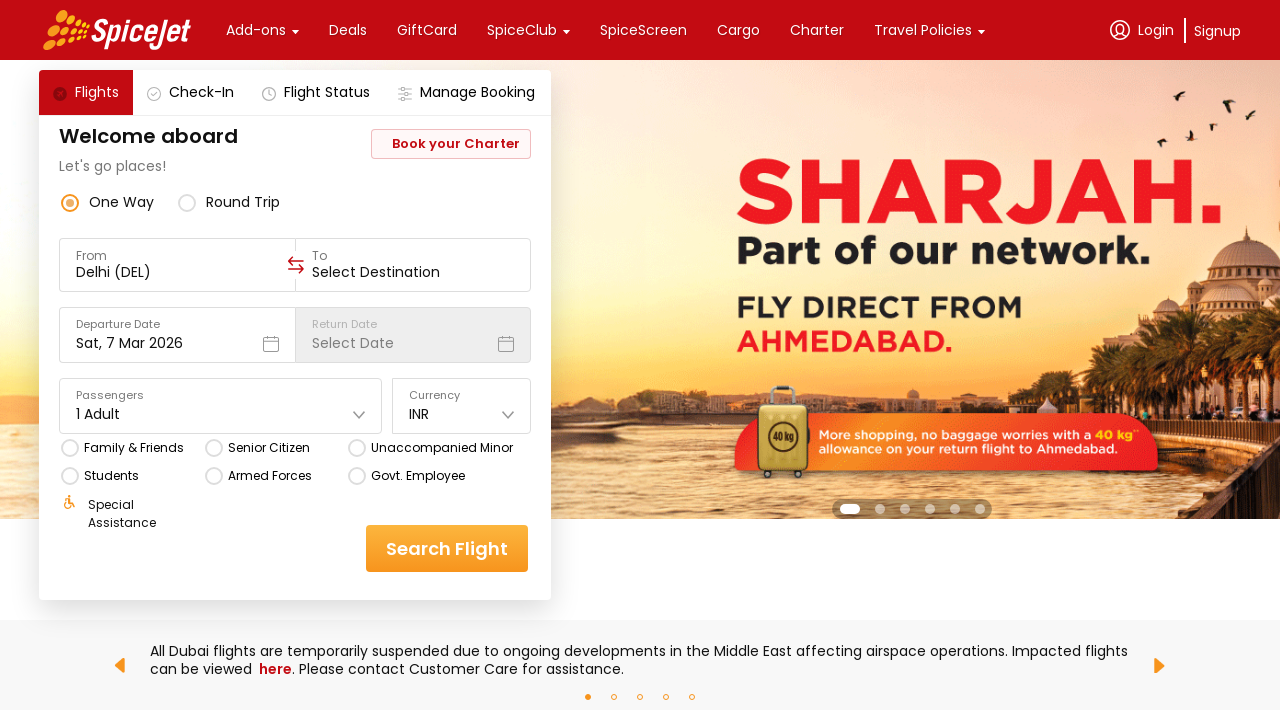

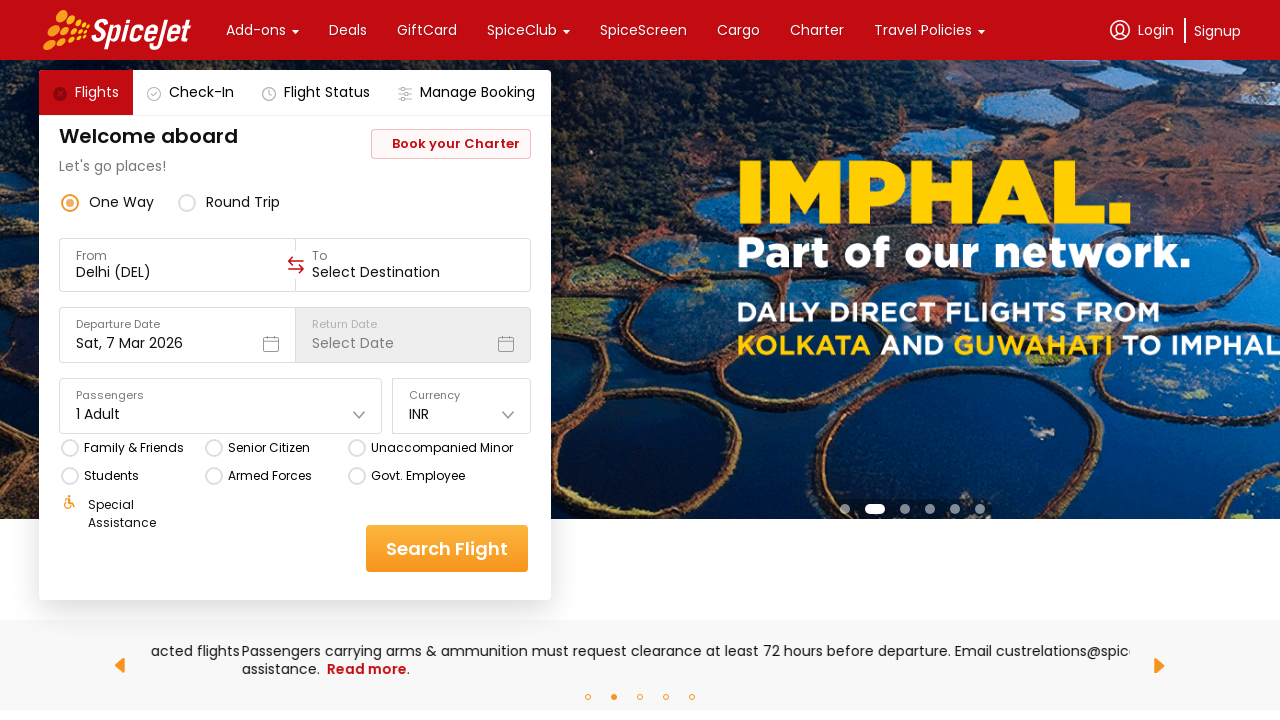